Navigates to W3Schools HTML tables page and counts the number of table cells (td elements) and table headers (th elements)

Starting URL: https://www.w3schools.com/html/html_tables.asp

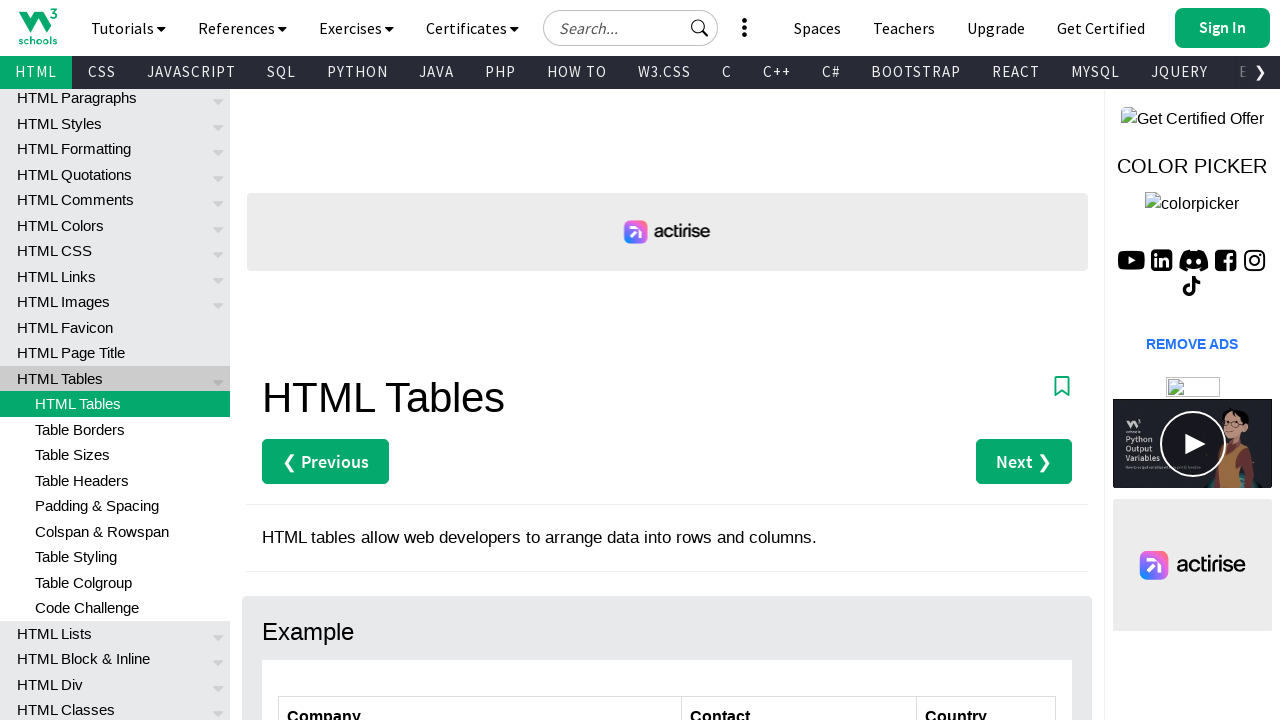

Navigated to W3Schools HTML tables page
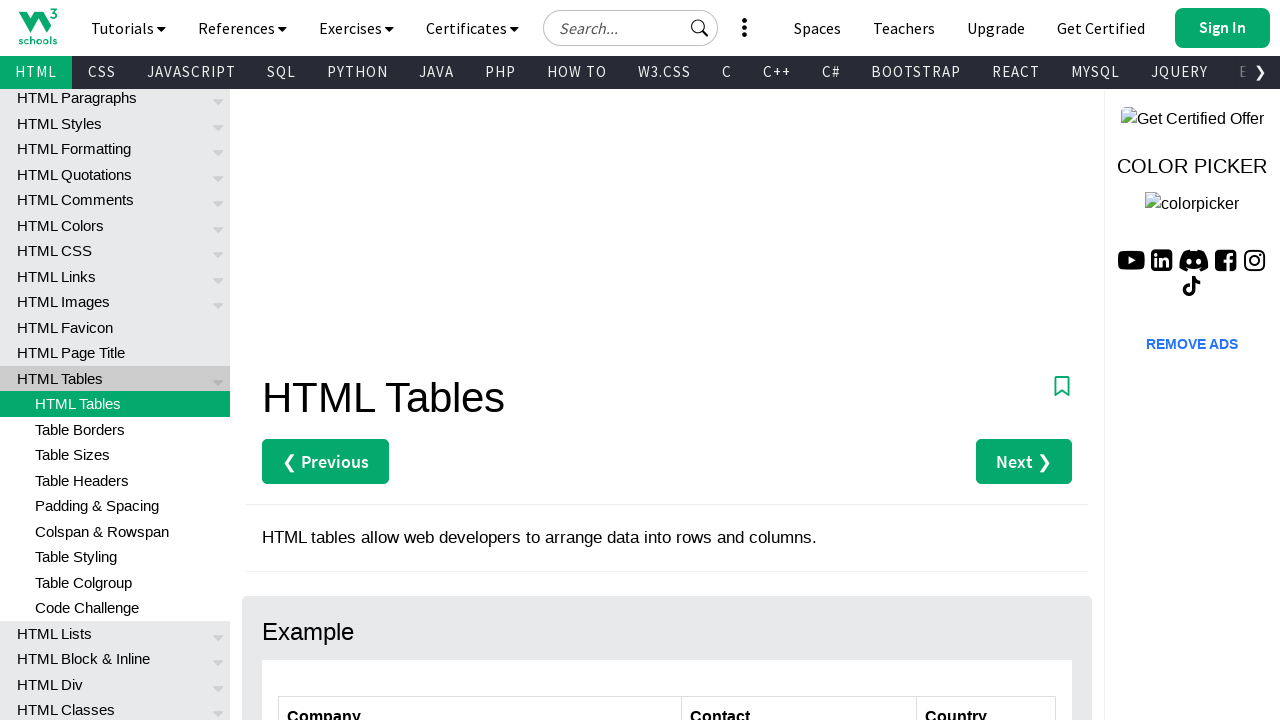

Page loaded with networkidle state
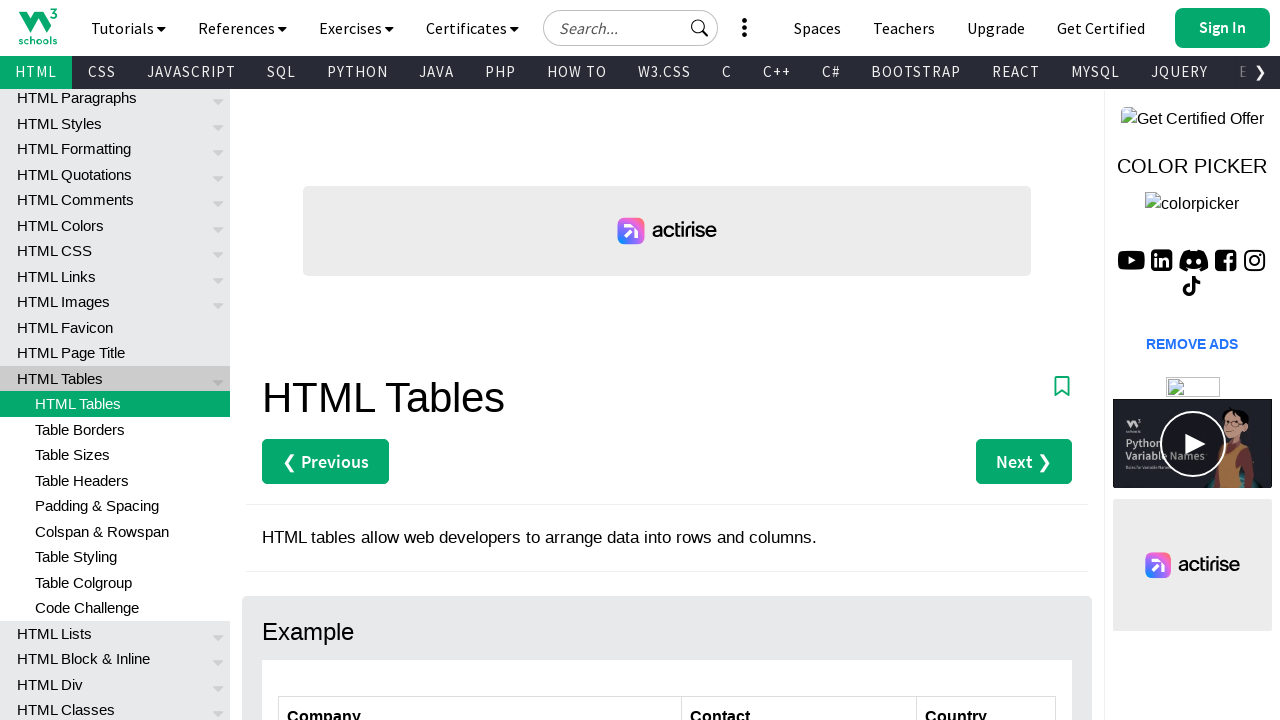

Located all td elements (table cells)
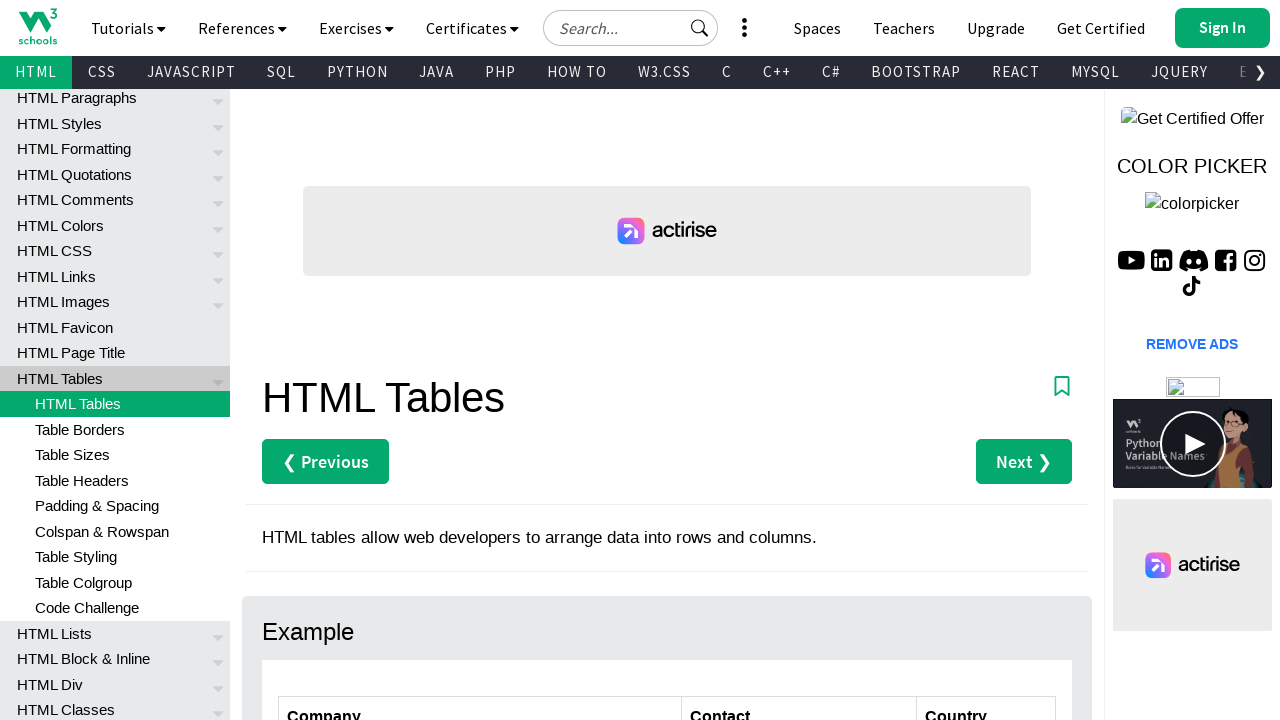

Counted table cells: 38 td elements found
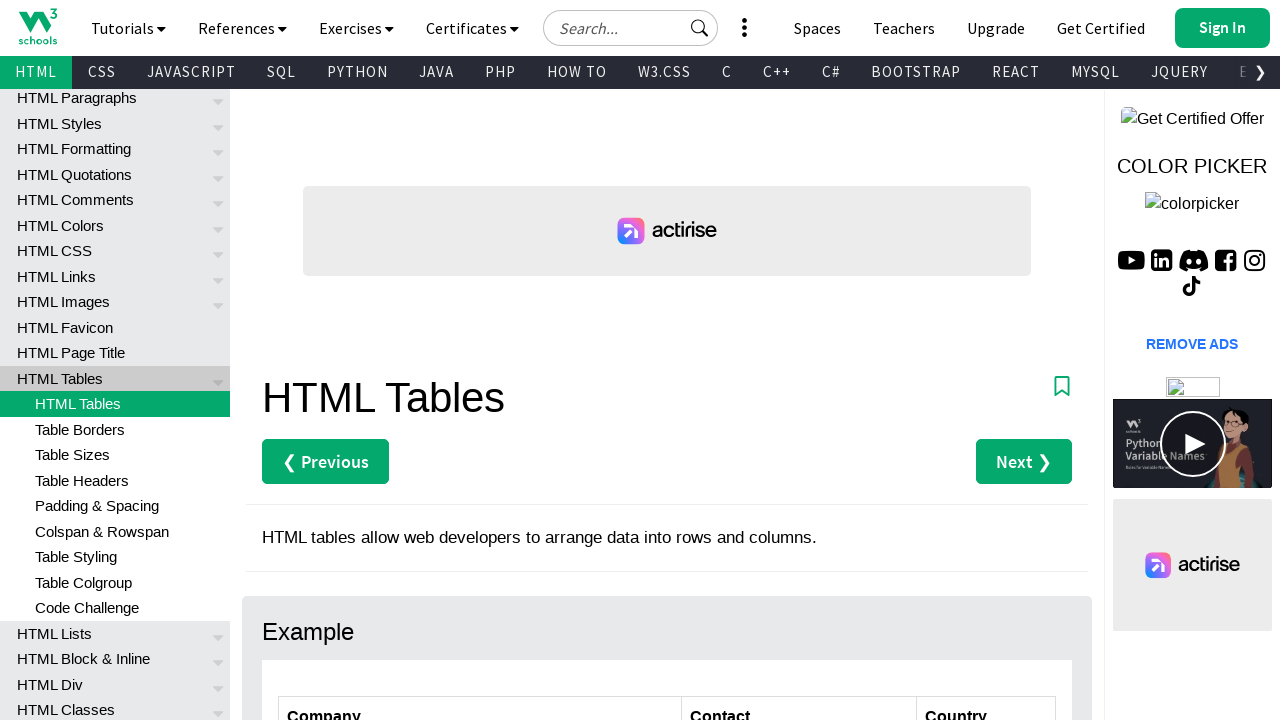

Located all th elements (table headers)
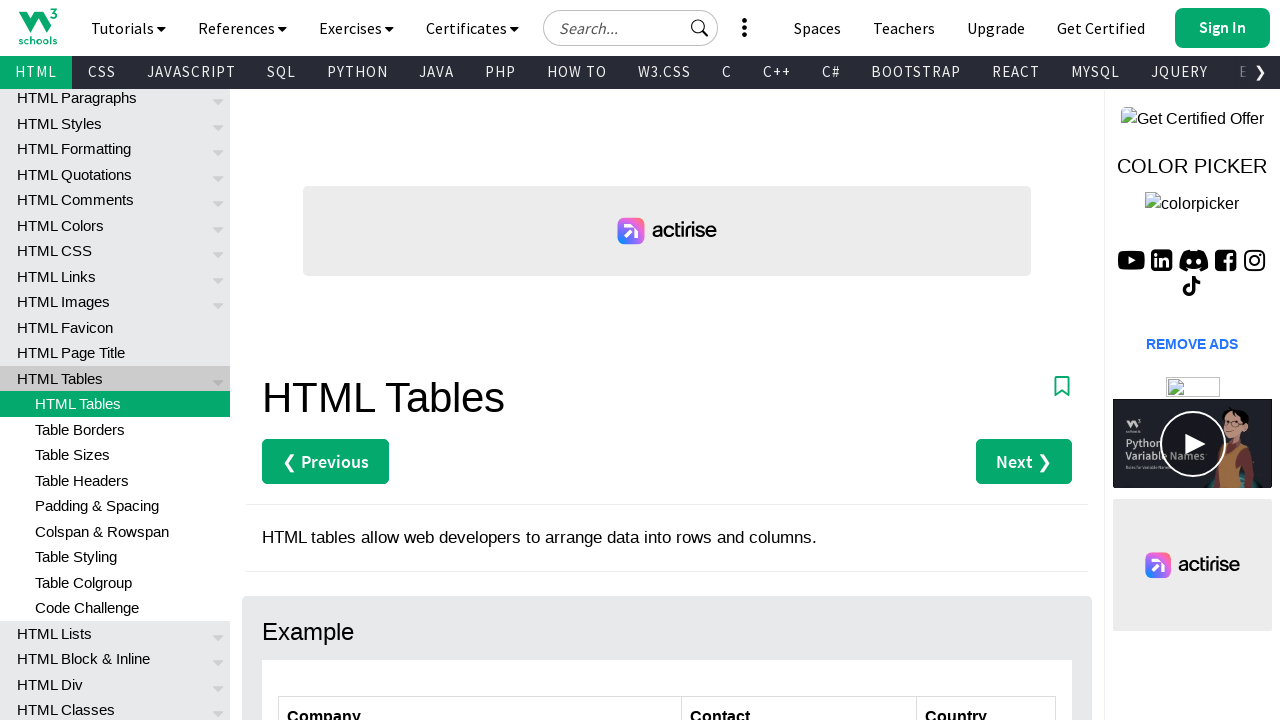

Counted table headers: 5 th elements found
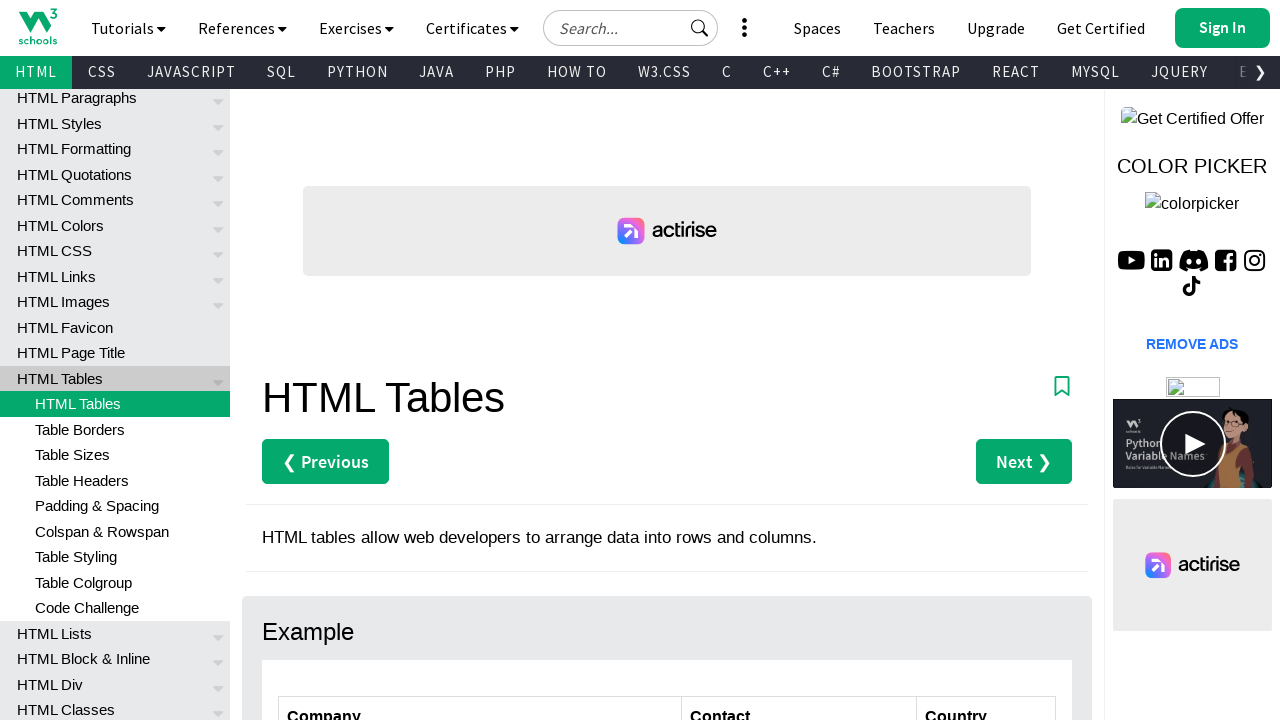

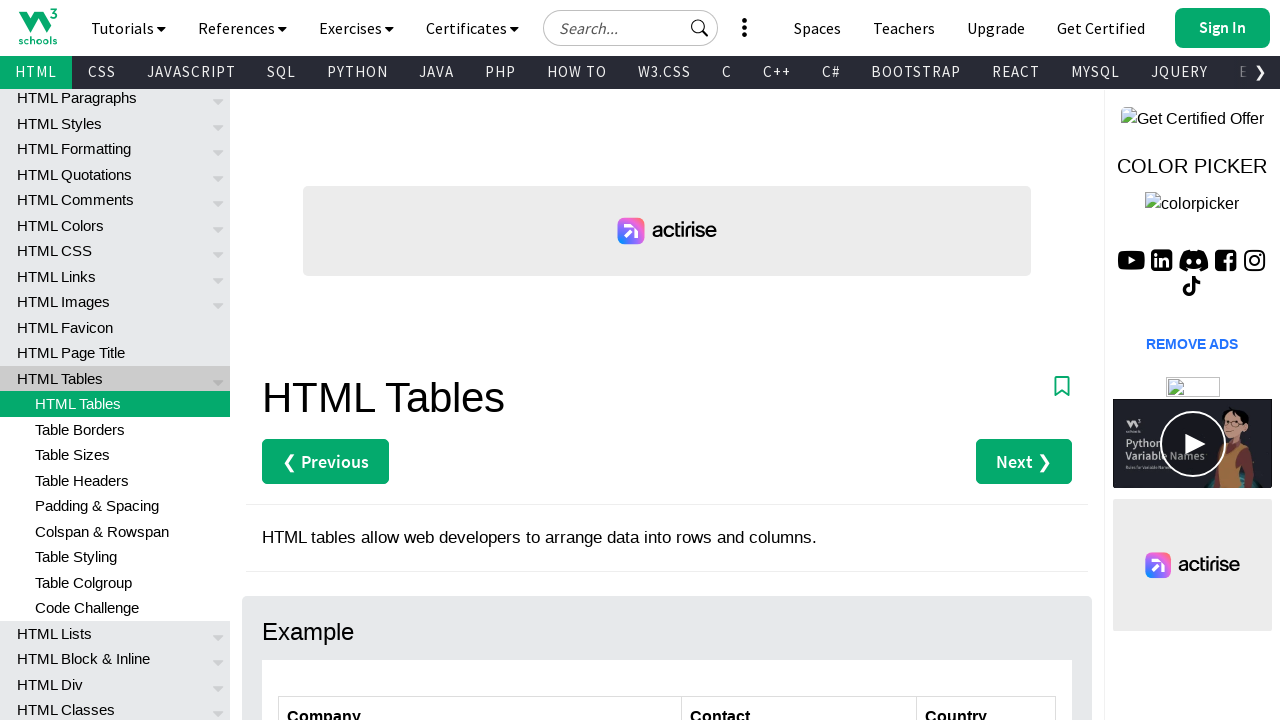